Tests opting out of A/B tests by adding an opt-out cookie after visiting the page, then refreshing to verify the opt-out takes effect

Starting URL: http://the-internet.herokuapp.com/abtest

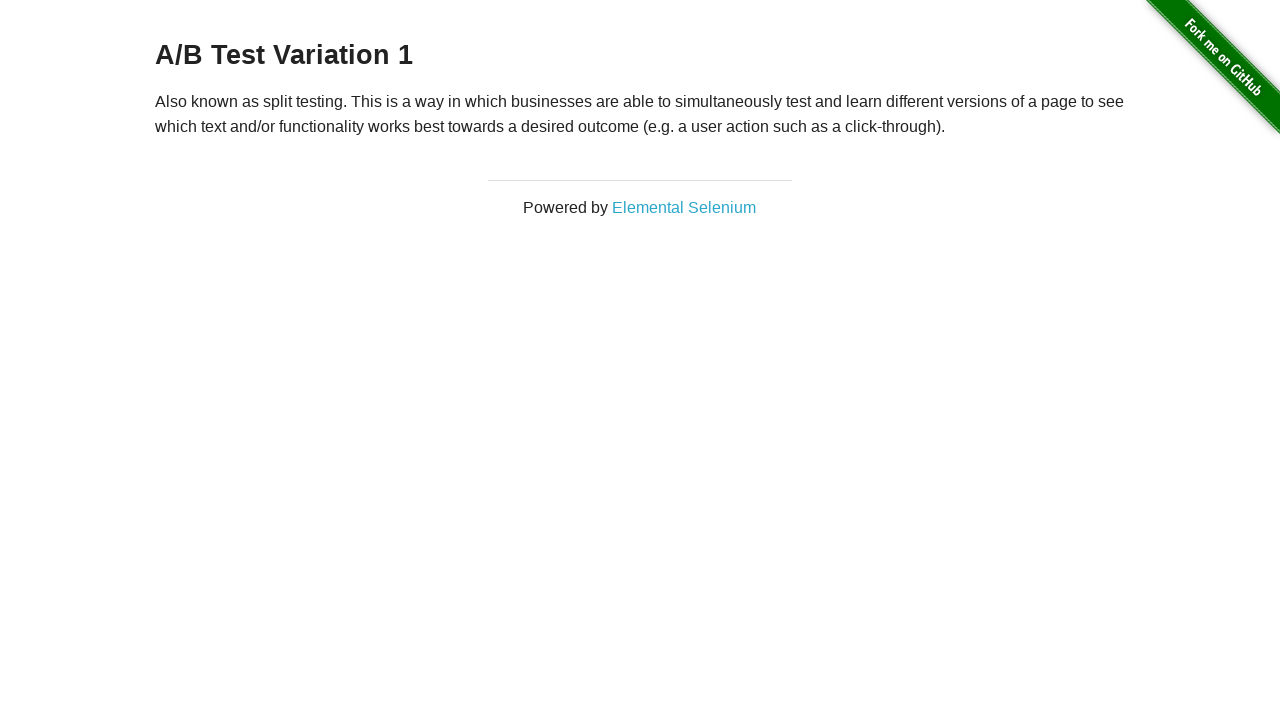

Waited for h3 heading to load on A/B test page
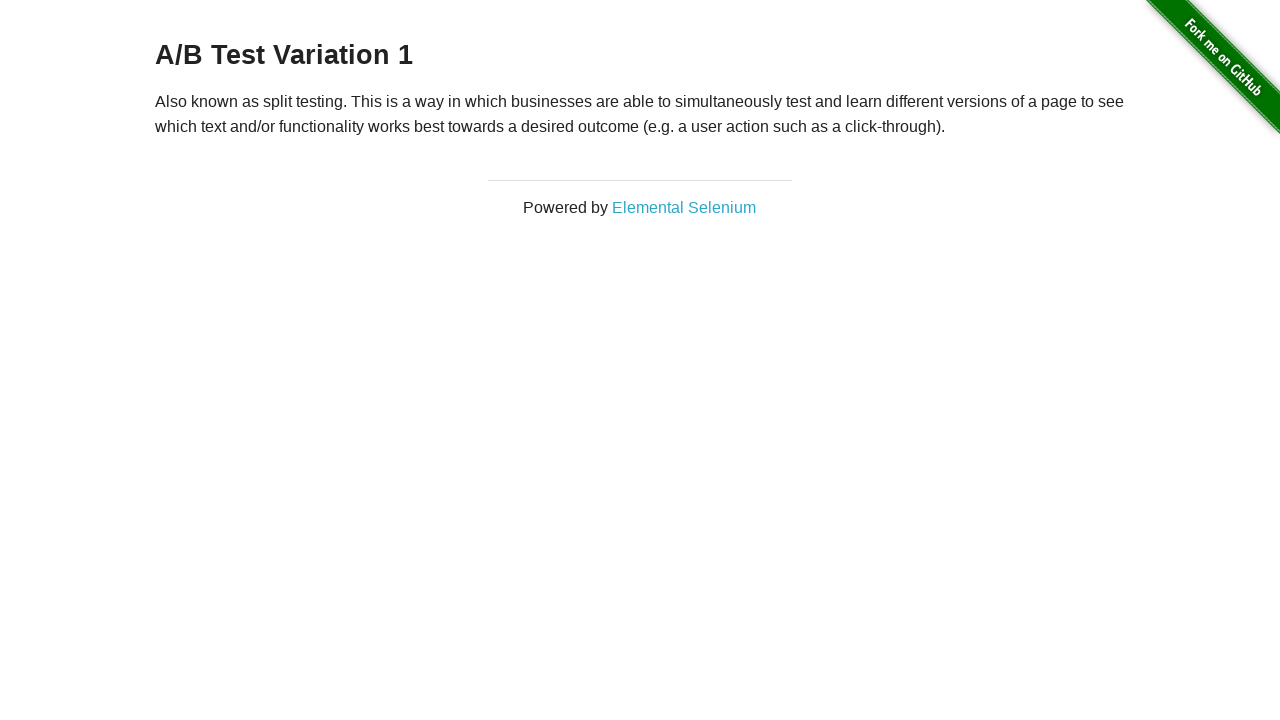

Retrieved initial heading text: 'A/B Test Variation 1'
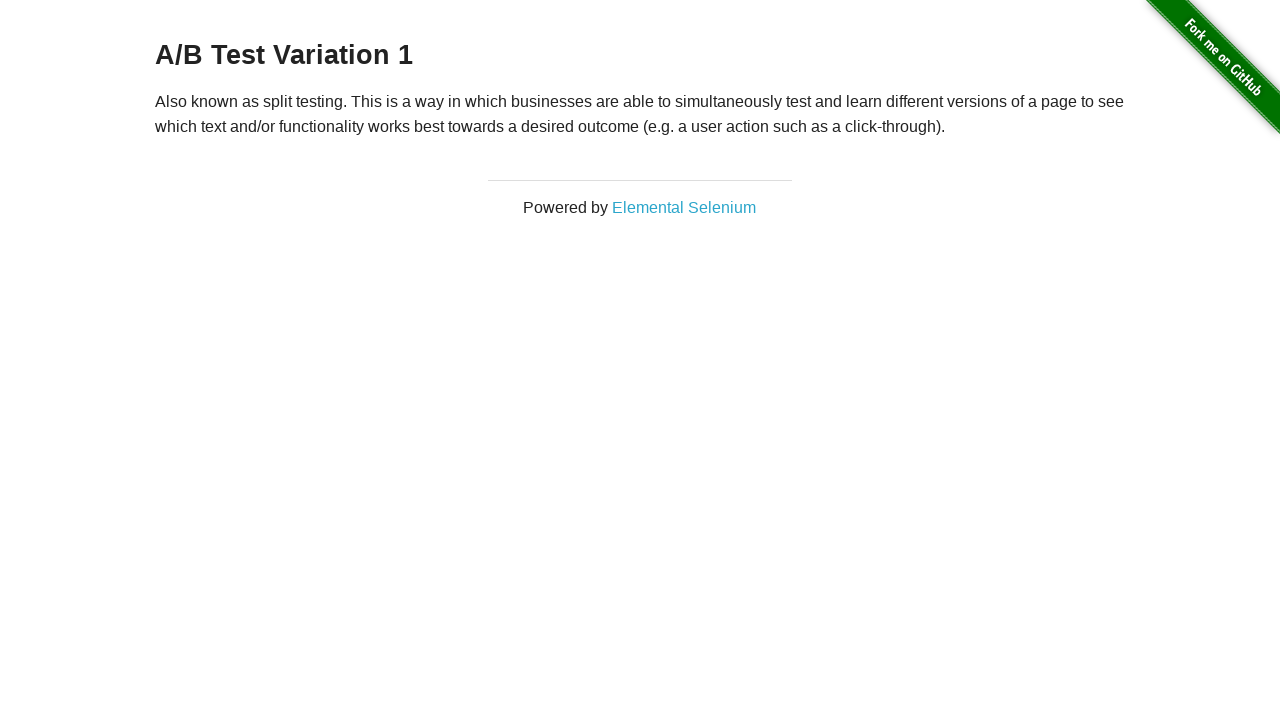

Verified initial heading starts with 'A/B Test'
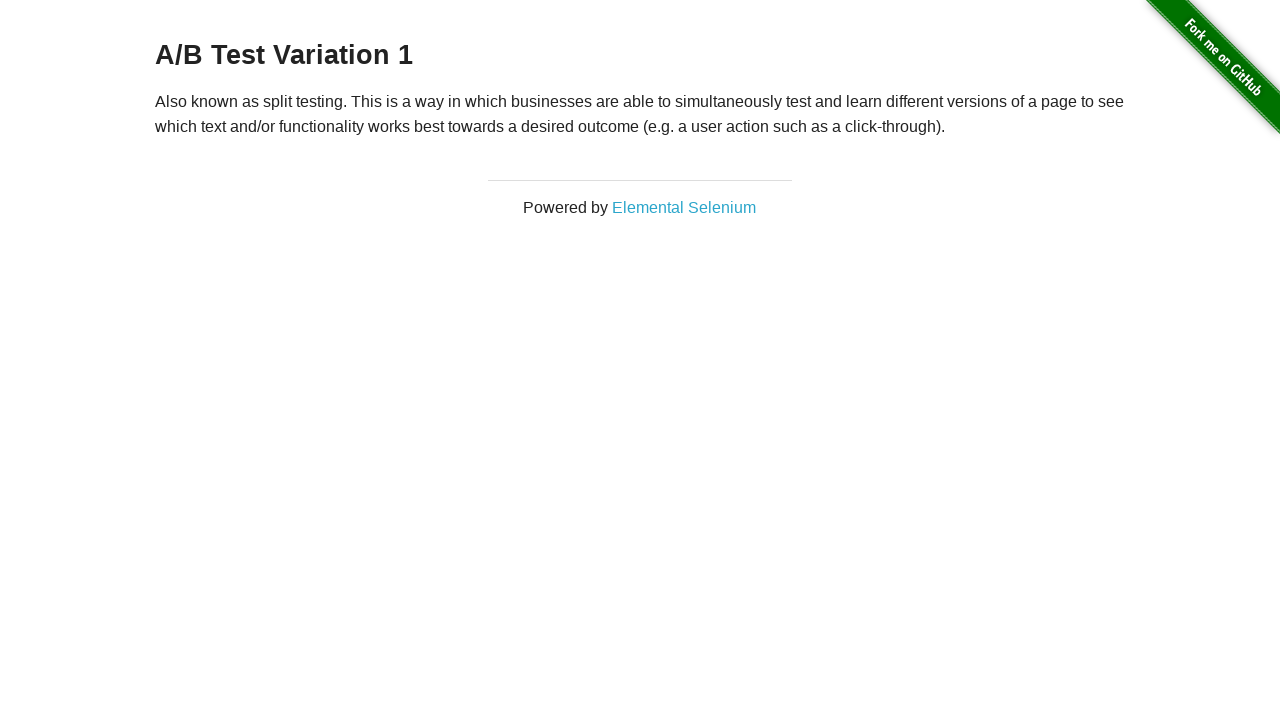

Added optimizelyOptOut cookie to browser context
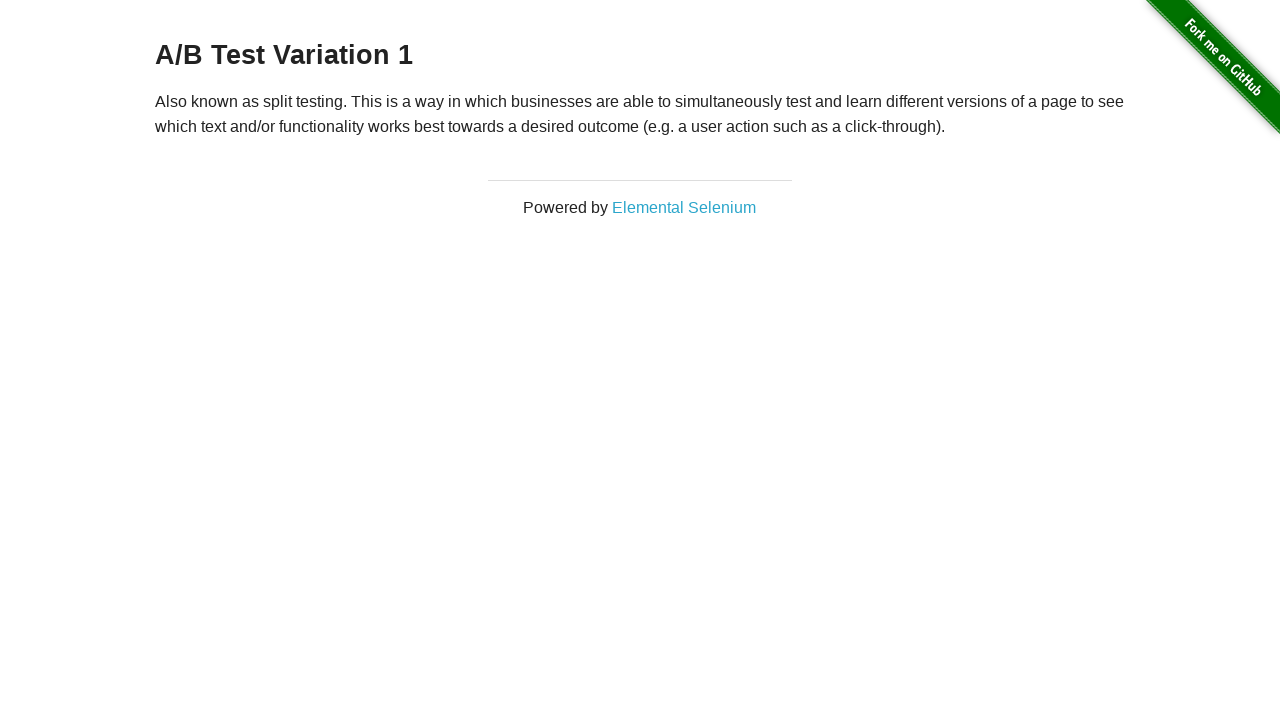

Reloaded page to apply opt-out cookie
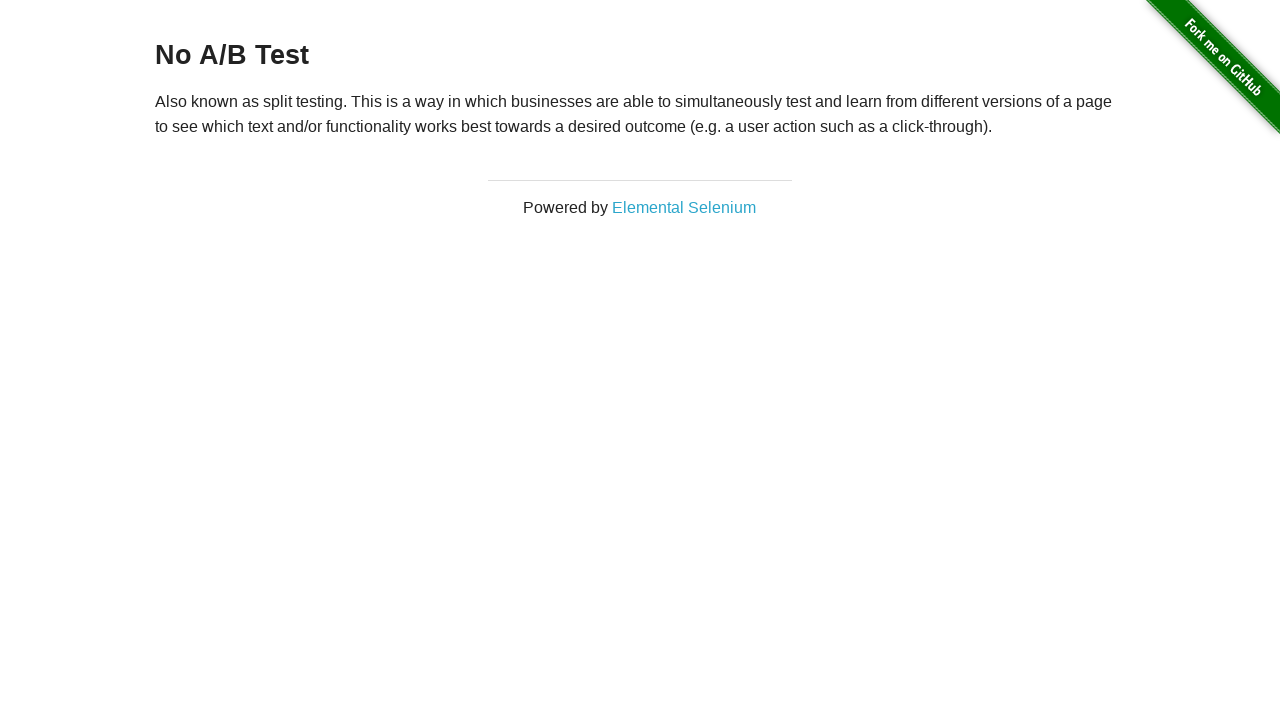

Waited for h3 heading to load after page reload
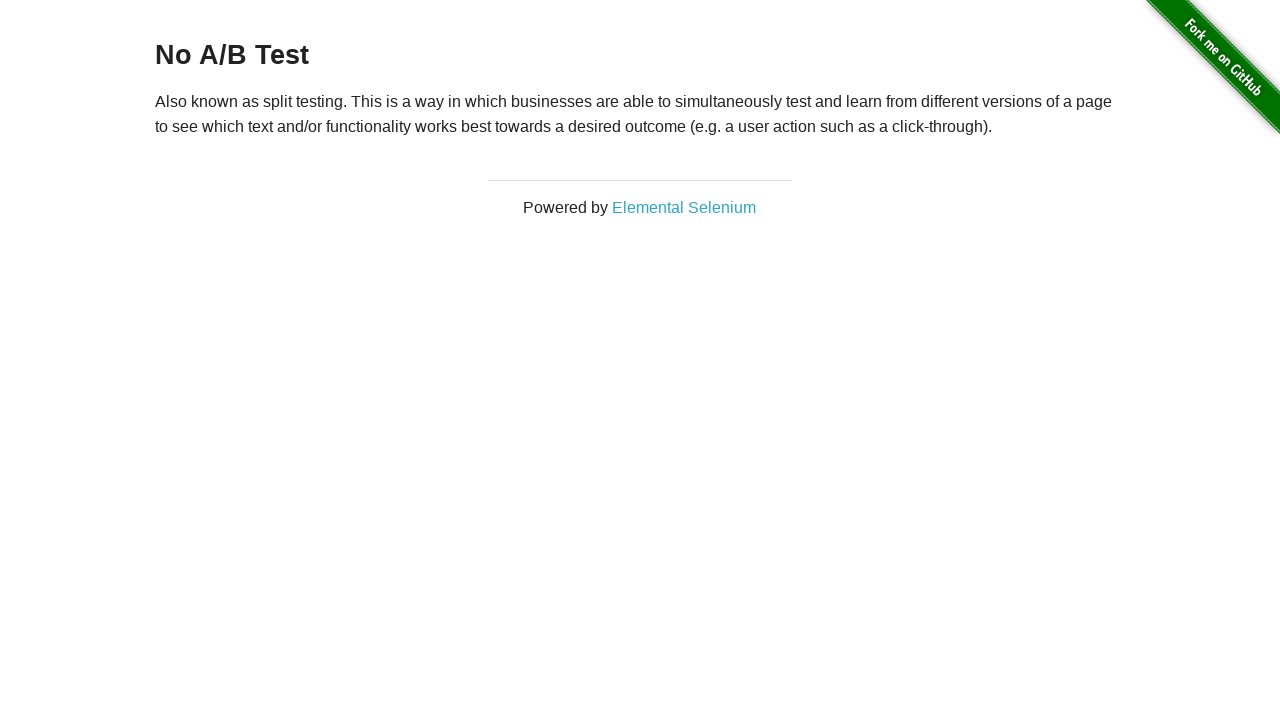

Retrieved heading text after opt-out: 'No A/B Test'
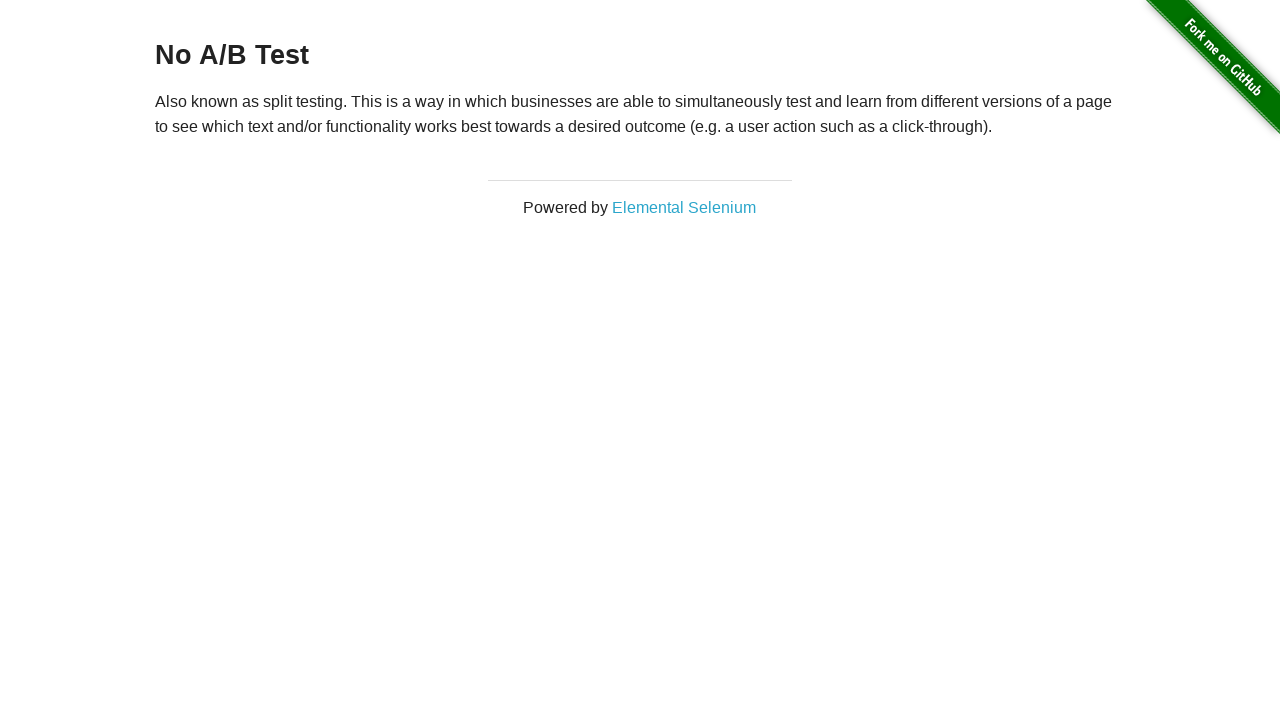

Verified heading starts with 'No A/B Test' - opt-out successful
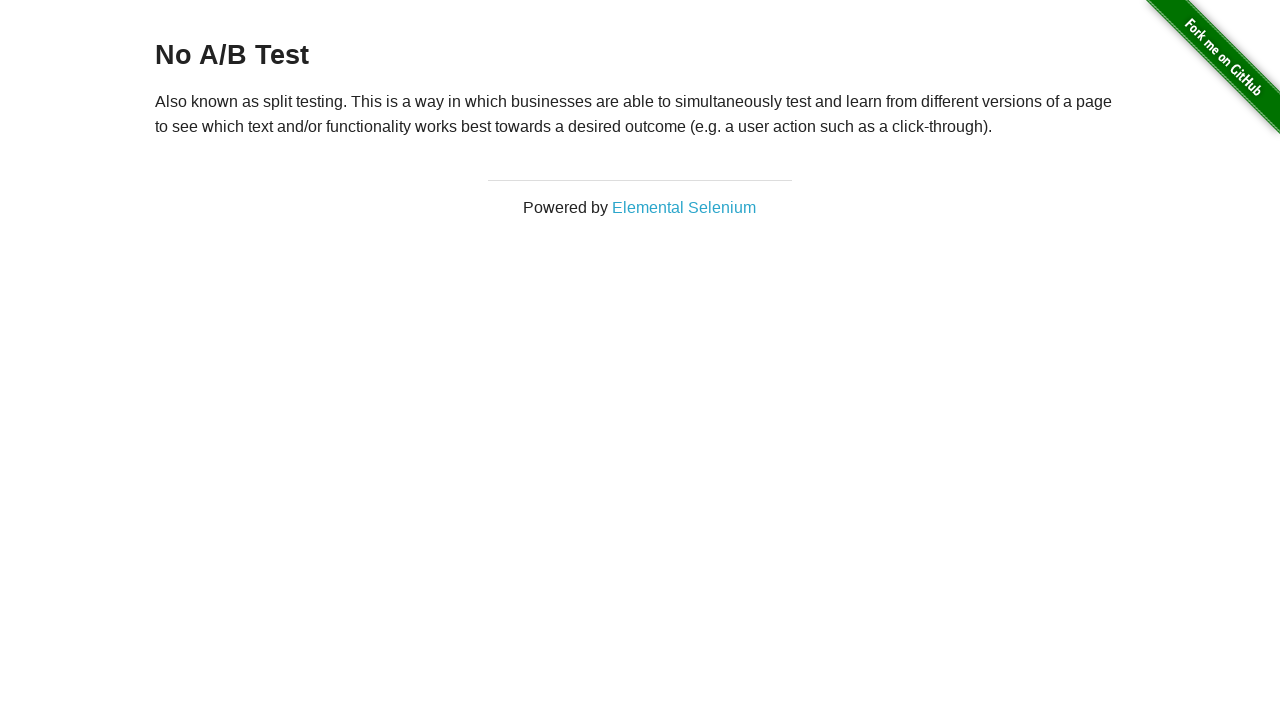

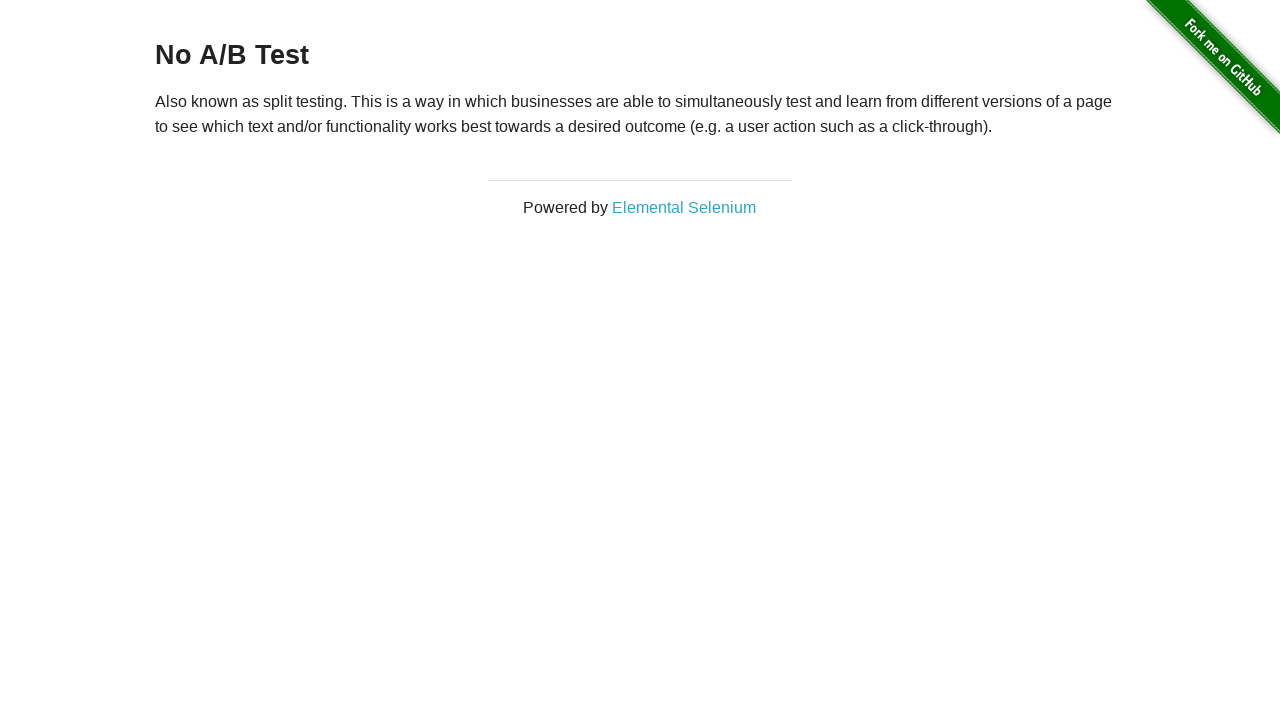